Tests keyboard key press functionality by sending space and left arrow keys to elements and verifying the displayed result text shows the correct key was pressed.

Starting URL: http://the-internet.herokuapp.com/key_presses

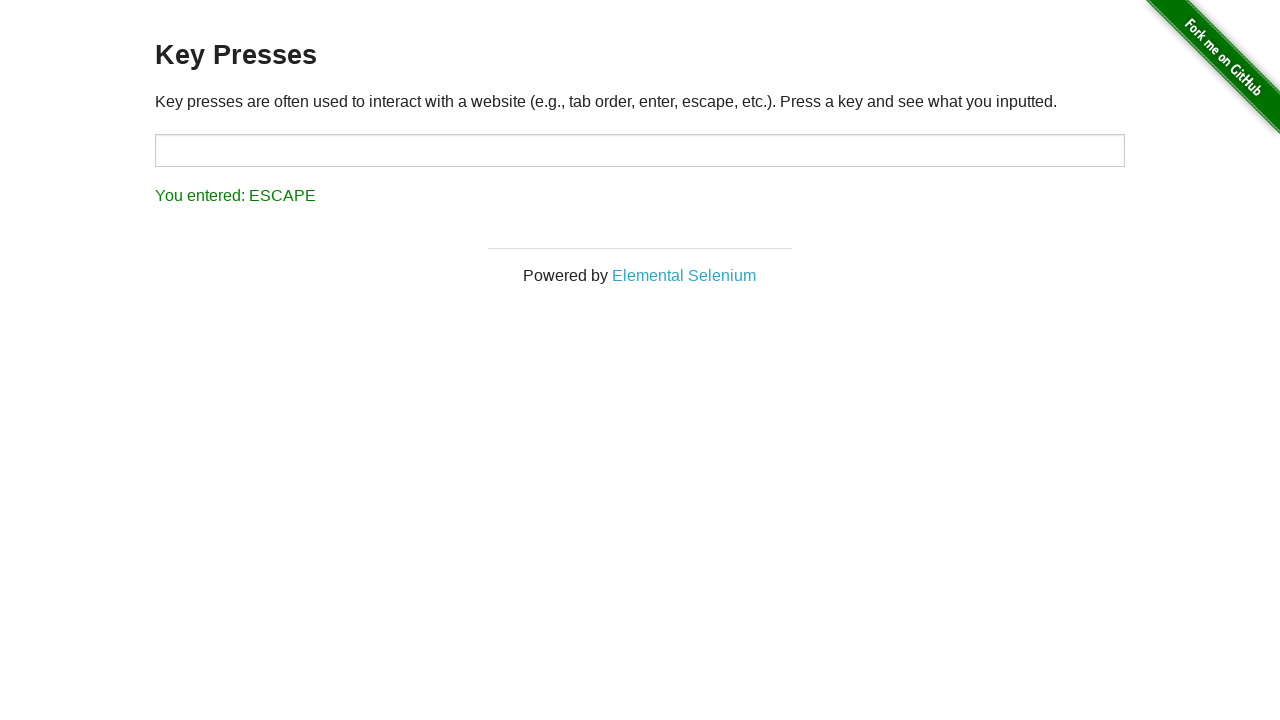

Pressed Space key on target element on #target
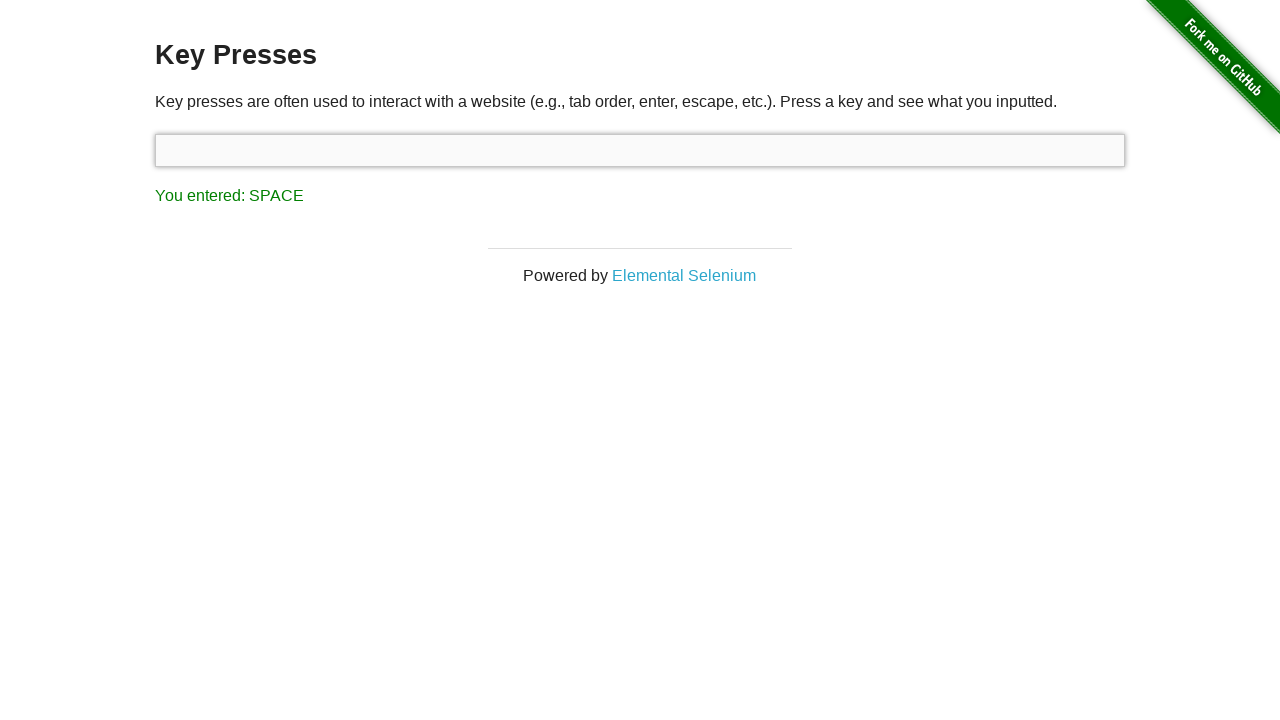

Verified result text shows SPACE was pressed
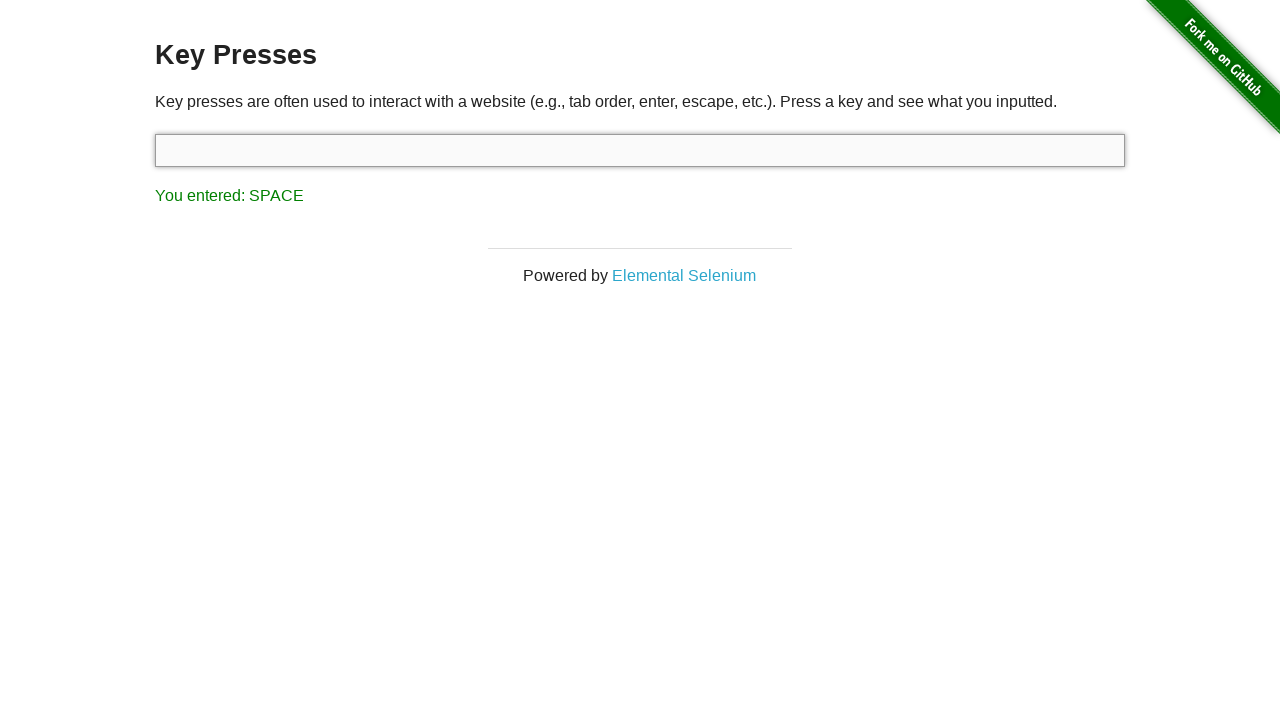

Pressed Left Arrow key using keyboard
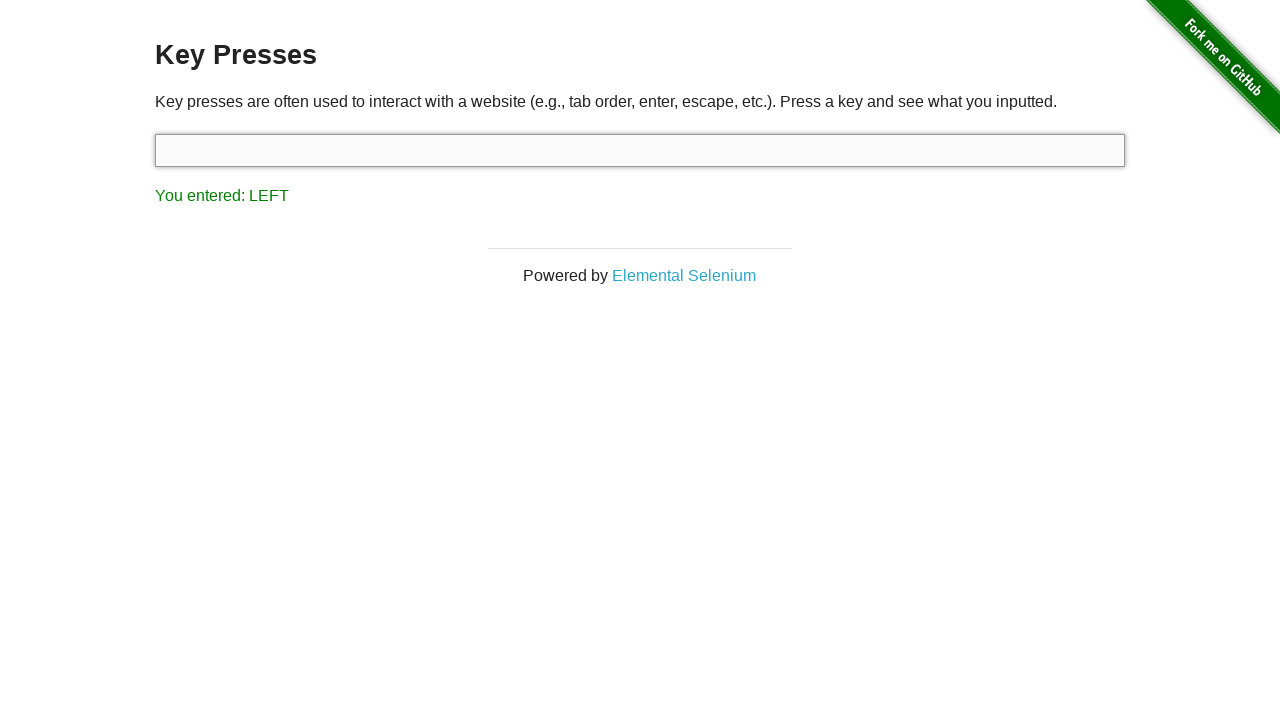

Verified result text shows LEFT was pressed
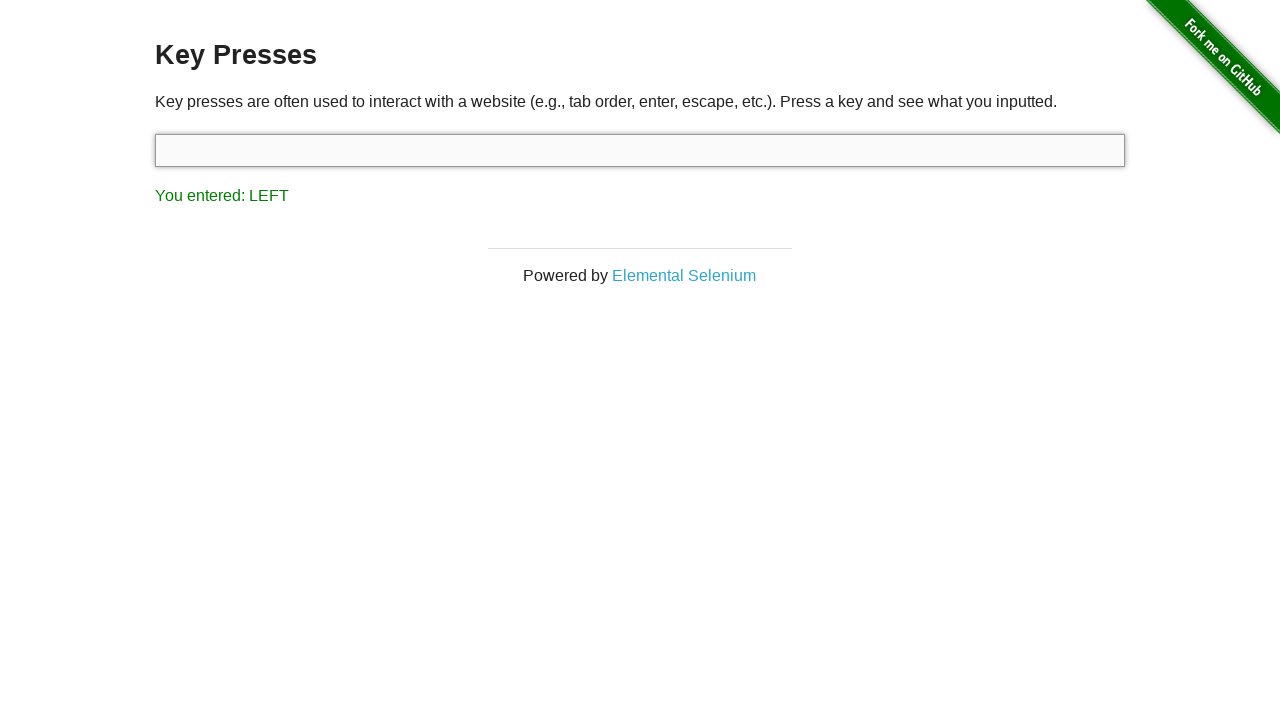

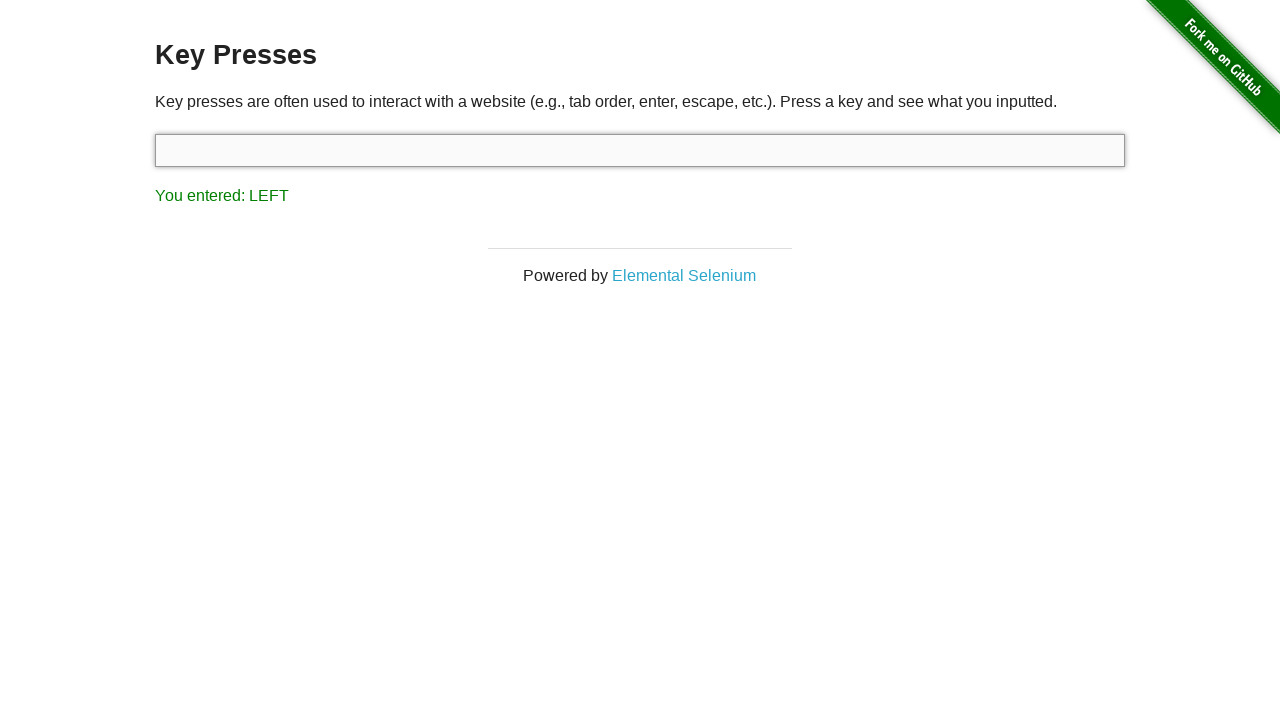